Tests drag-and-drop functionality on jQuery UI demo page by dragging an element and dropping it onto a target area

Starting URL: https://jqueryui.com/droppable/

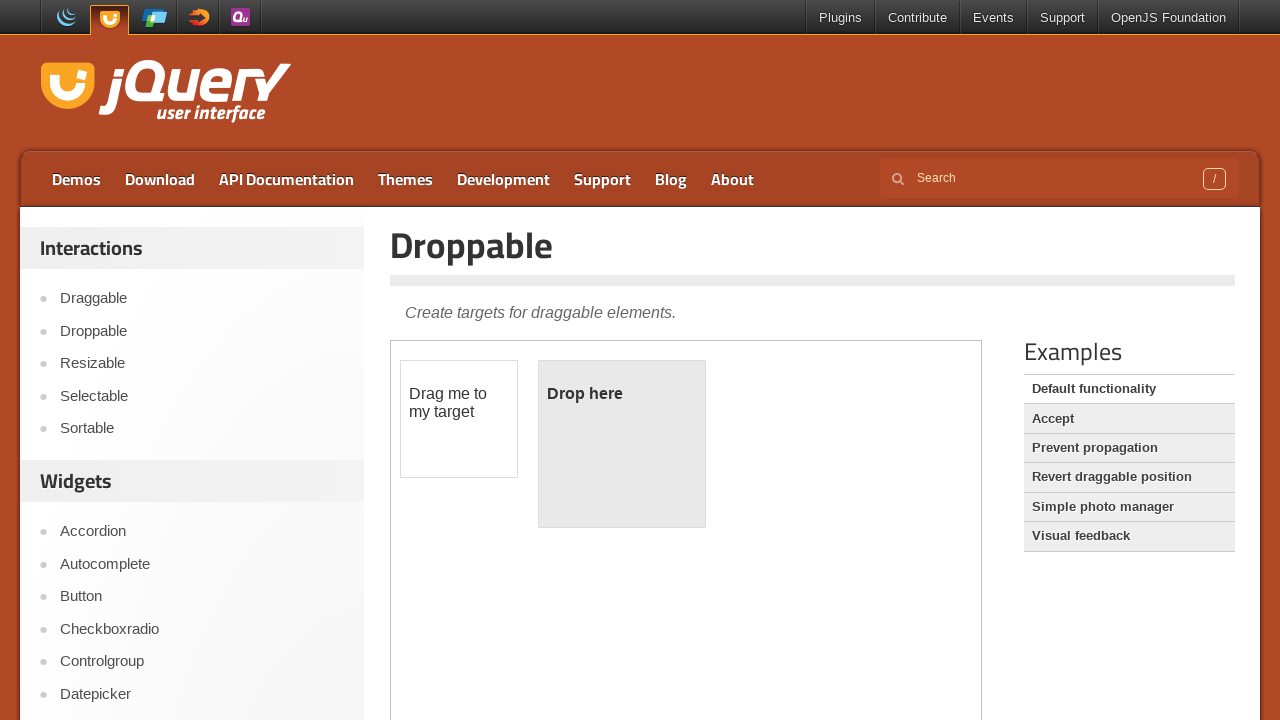

Navigated to jQuery UI droppable demo page
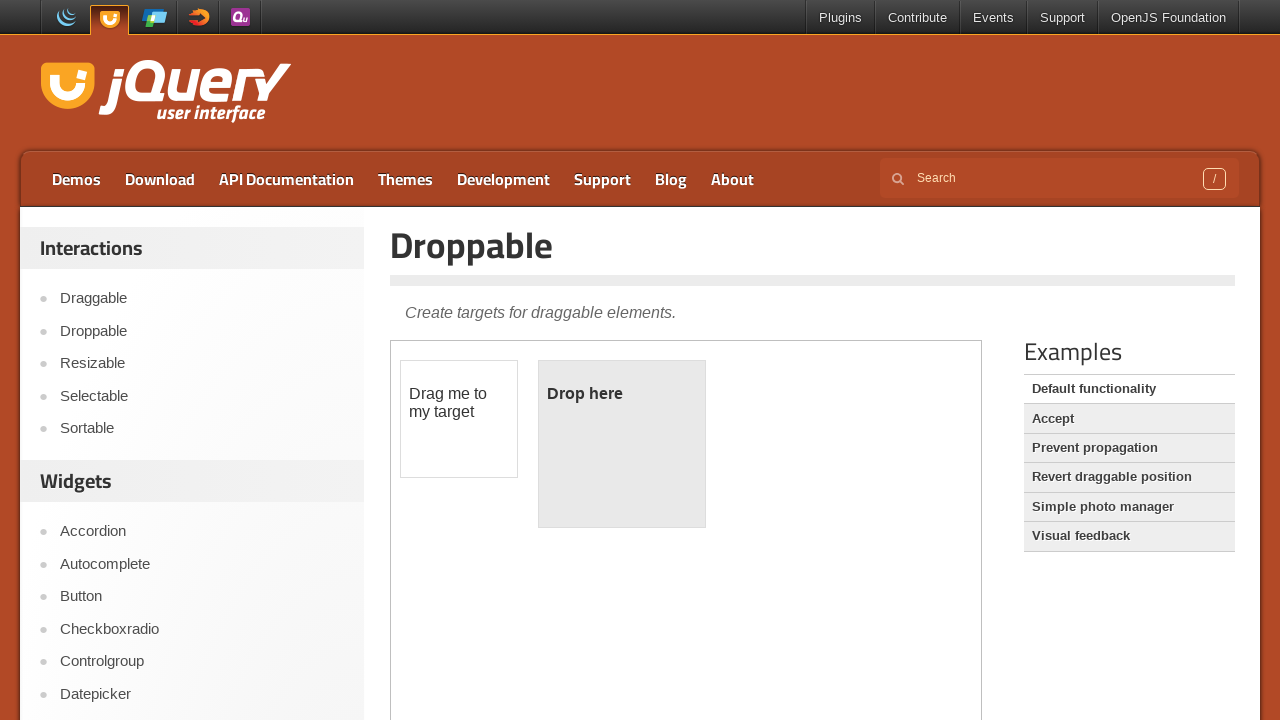

Located demo iframe containing draggable and droppable elements
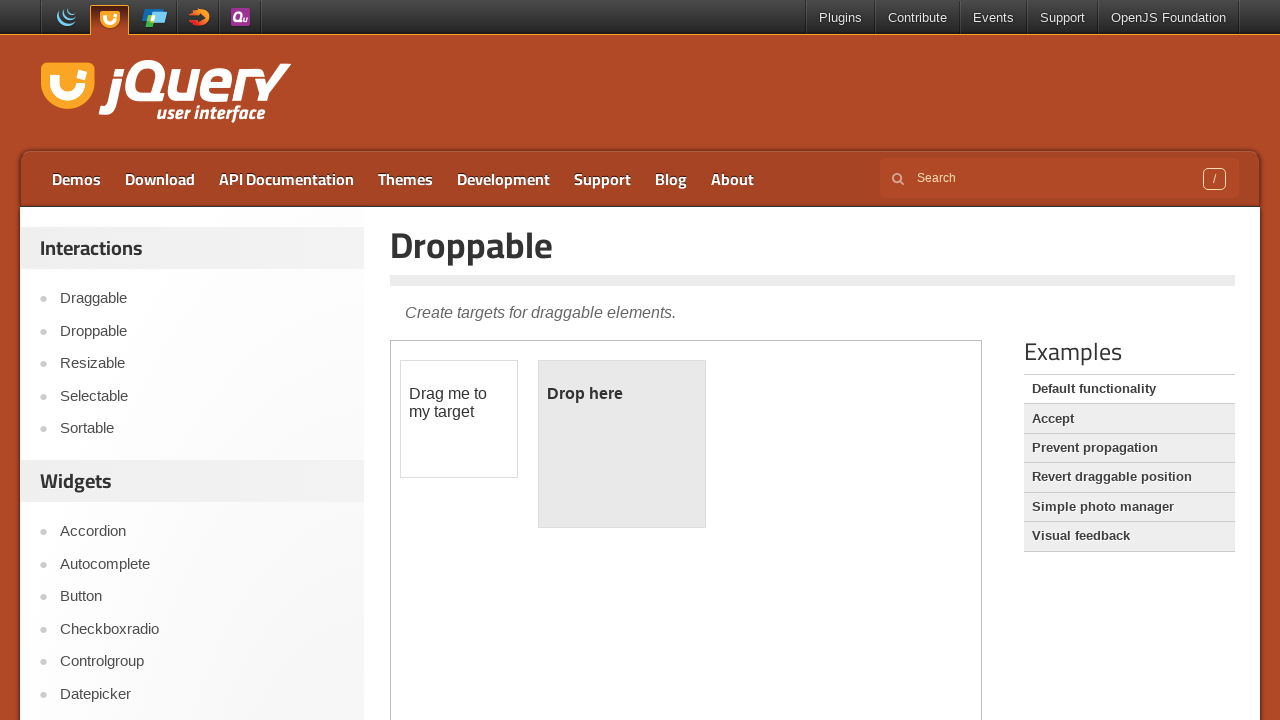

Located draggable element with ID 'draggable'
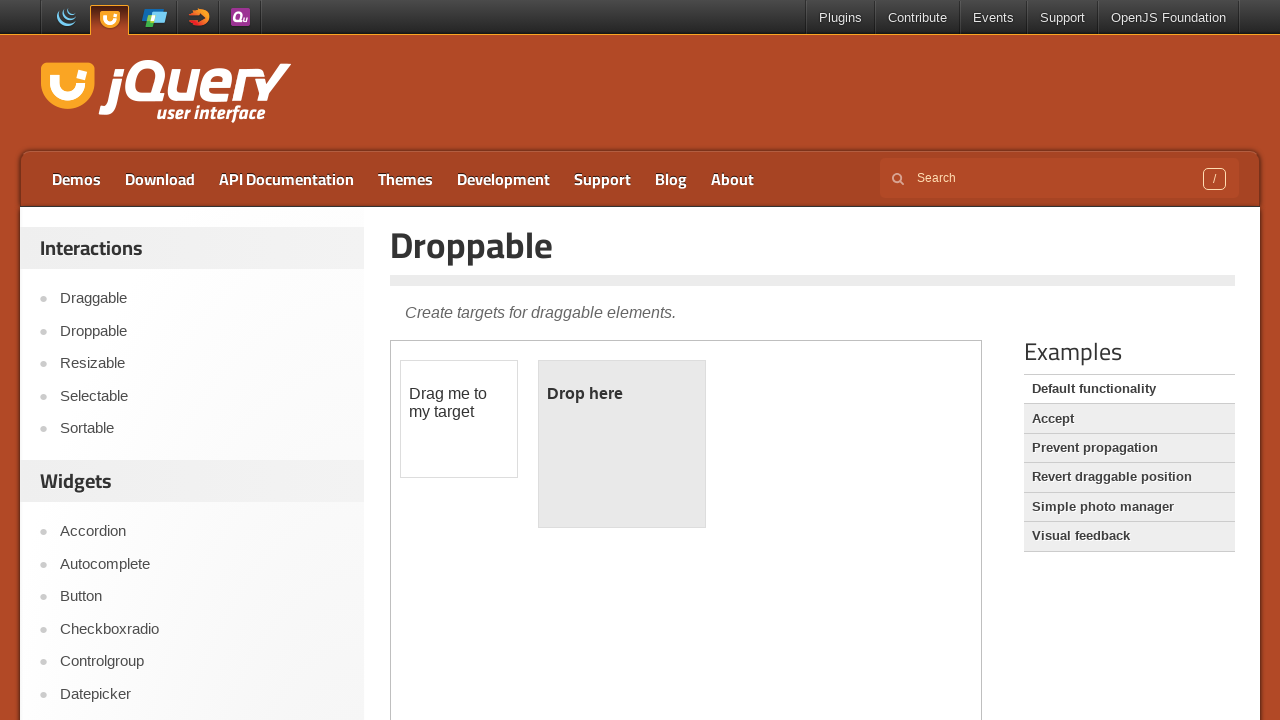

Located droppable target element with ID 'droppable'
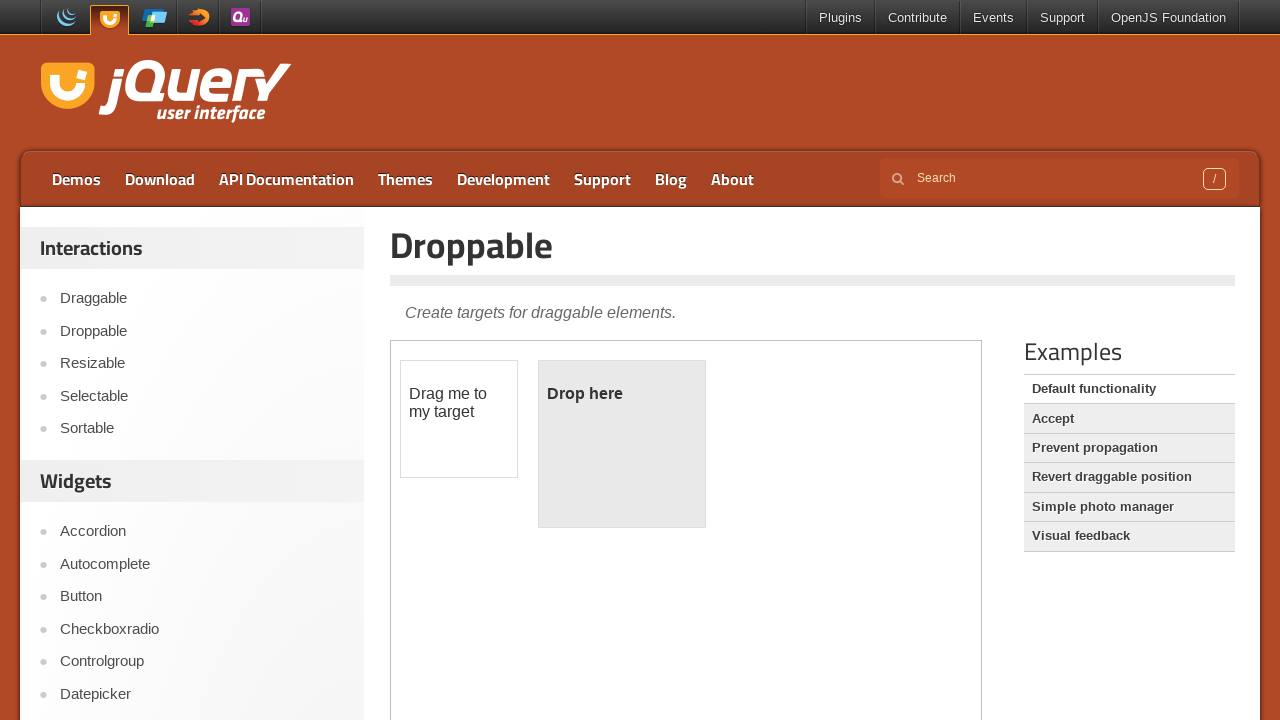

Performed drag and drop of draggable element onto target area at (622, 444)
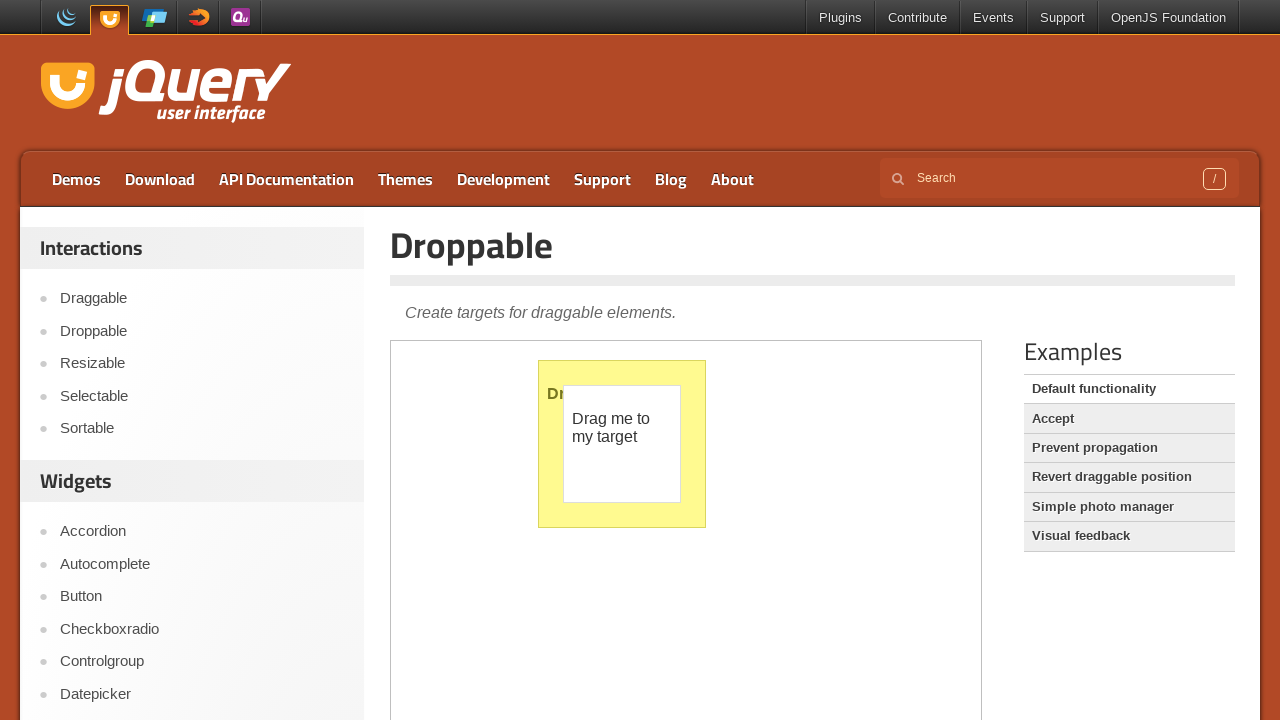

Retrieved text content from droppable target element
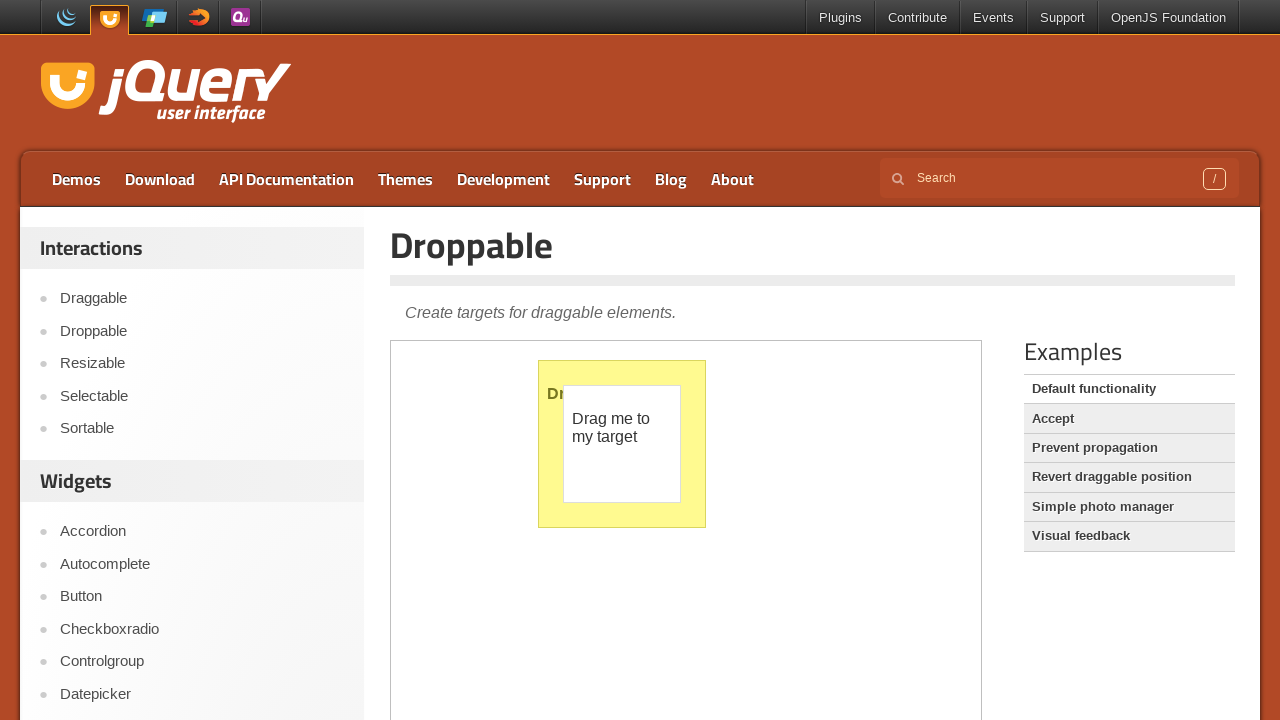

Drag and drop verification failed - target text does not show 'Dropped!'
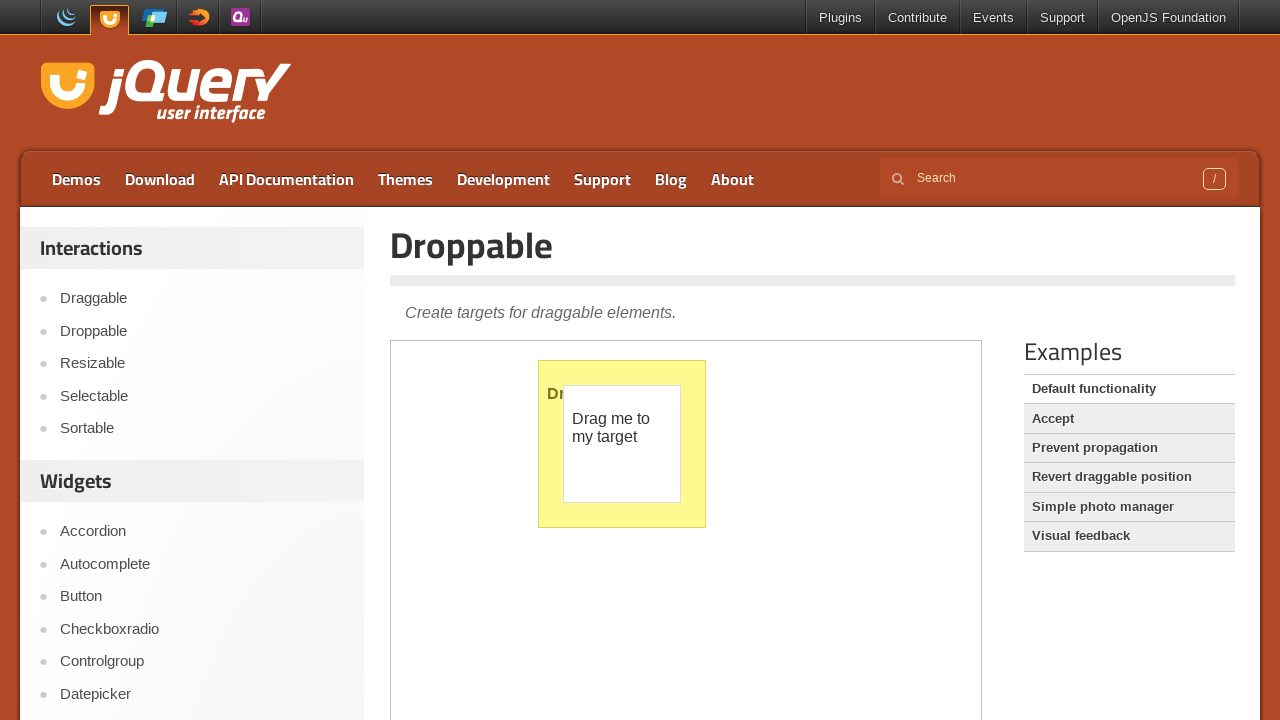

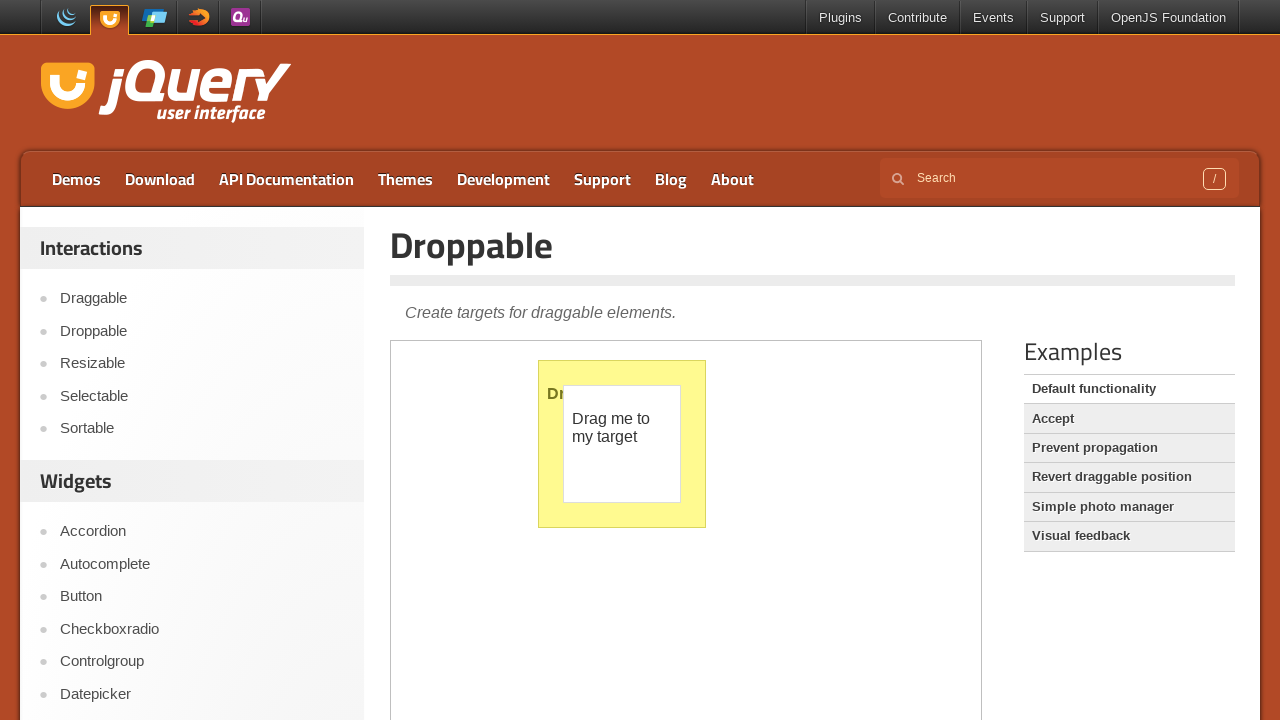